Tests booking validation by attempting to submit a reservation without filling required form fields and verifying validation errors are displayed.

Starting URL: https://automationintesting.online

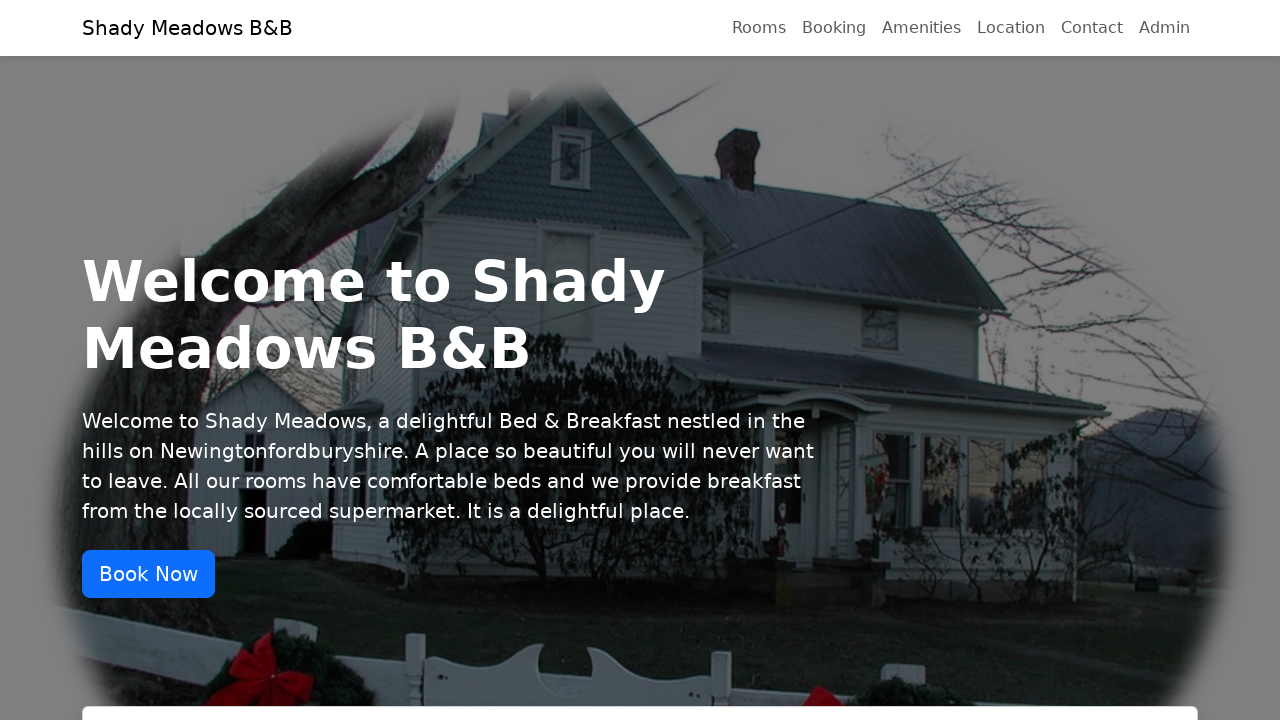

Clicked on Rooms link at (759, 28) on text=Rooms
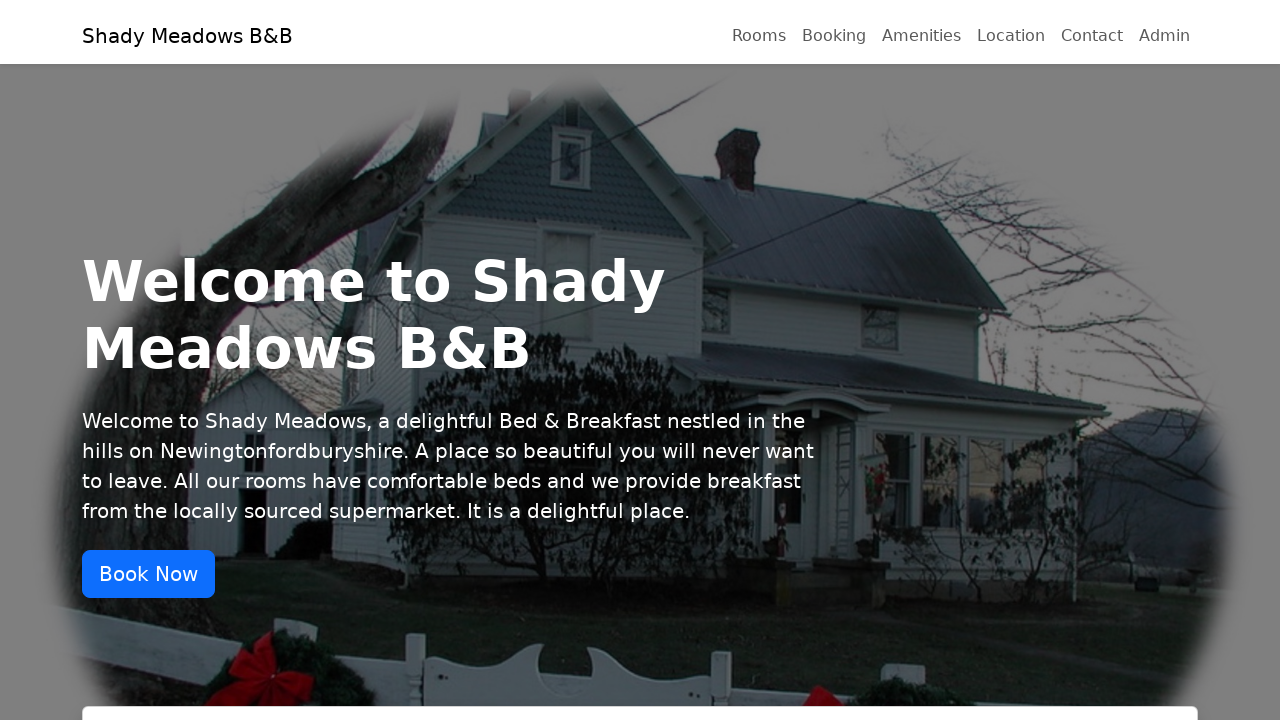

Rooms section loaded with Single room visible
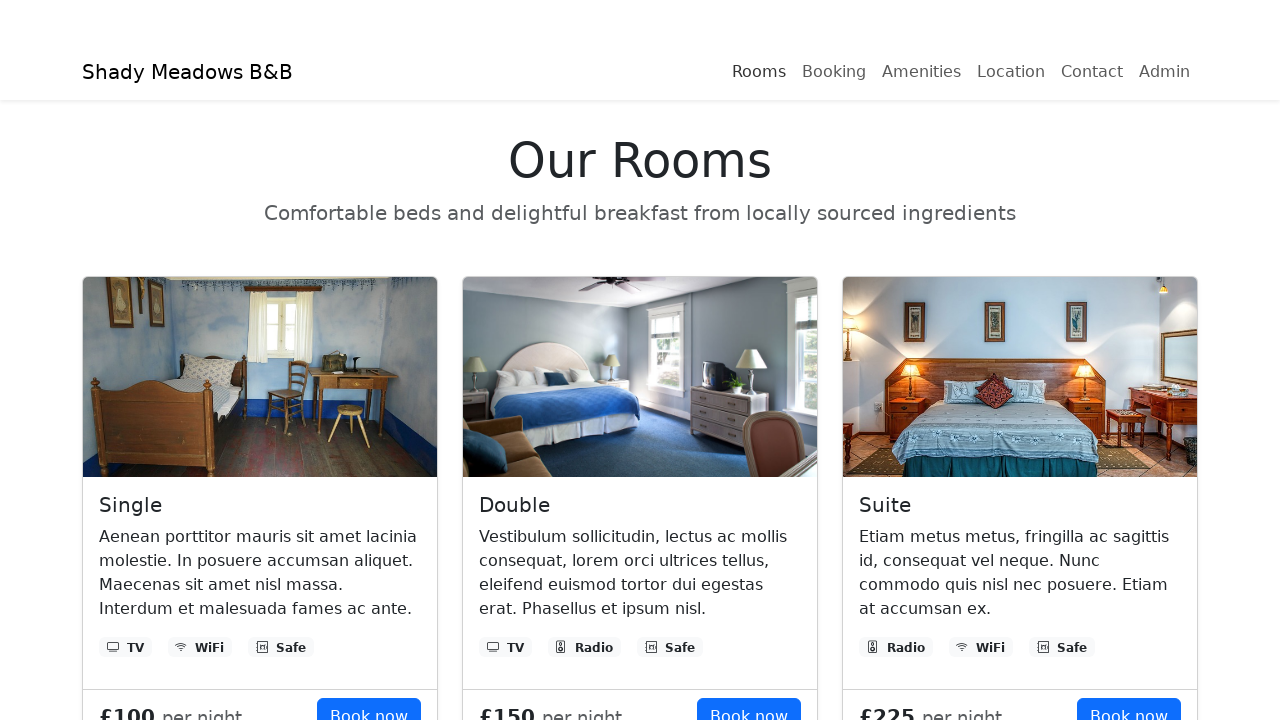

Scrolled to rooms section
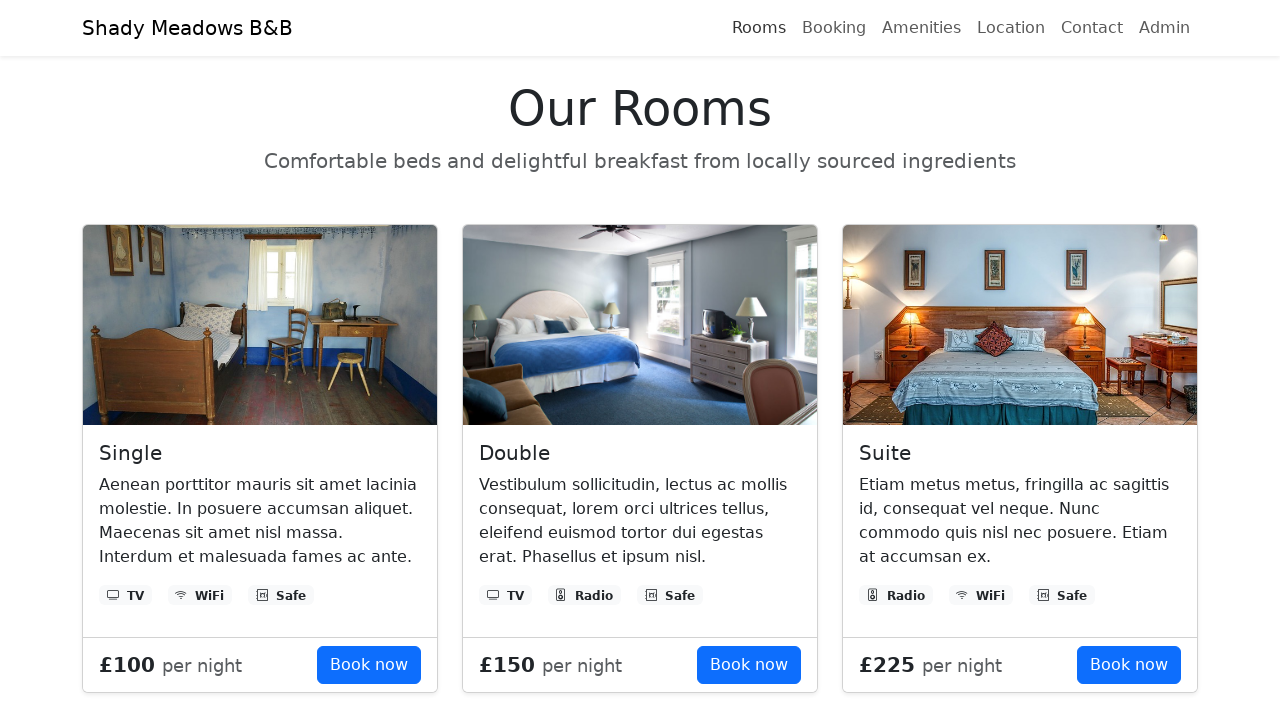

Clicked Book Now button for Single room at (749, 665) on xpath=//*[@id='rooms']/div/div[2]/div[2]/div/div[3]/a
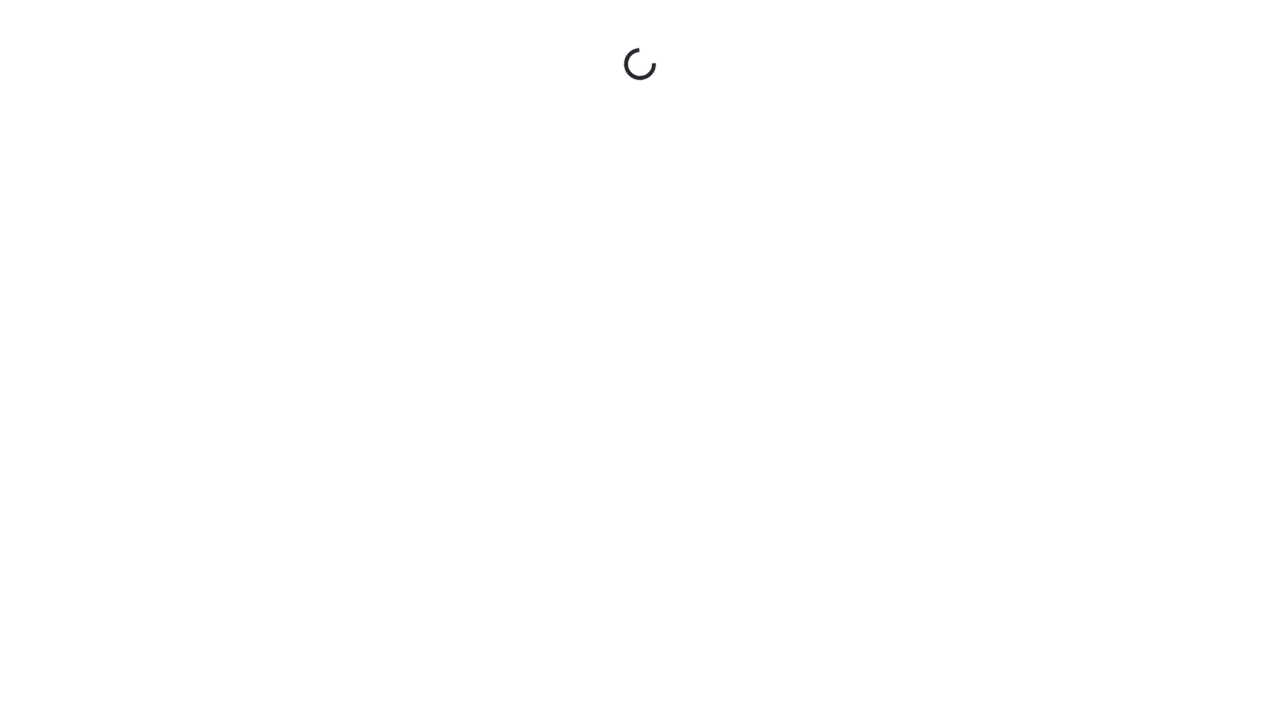

Calendar loaded and is visible
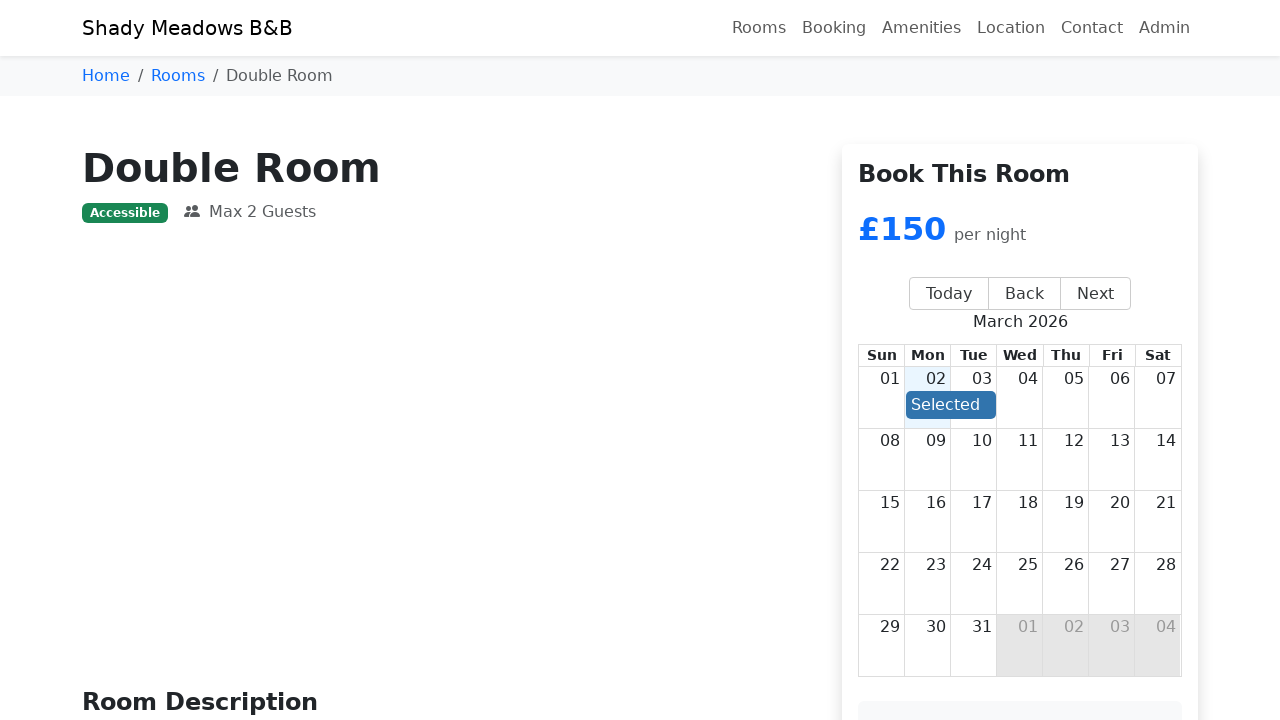

Located start date (10th) and end date (14th) on calendar
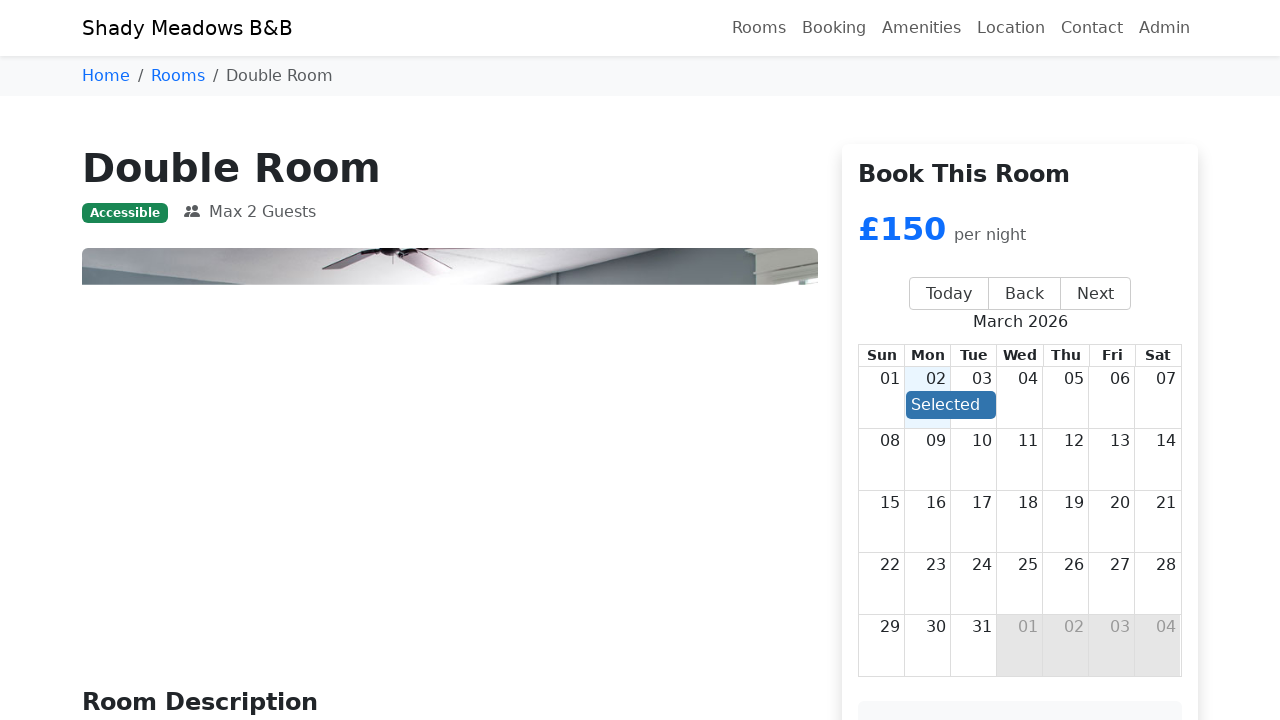

Dragged to select date range from 10th to 14th at (1166, 441)
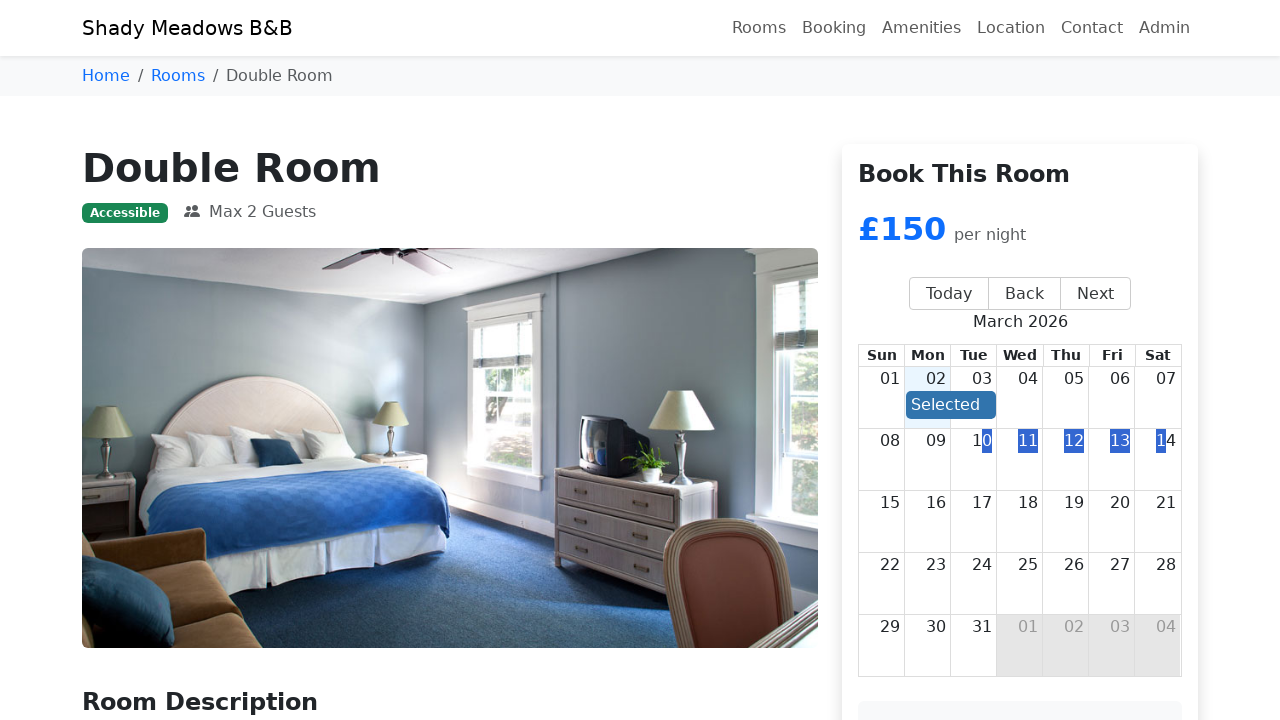

Clicked Reservation button to open booking form at (1020, 361) on xpath=//*[@id='doReservation']
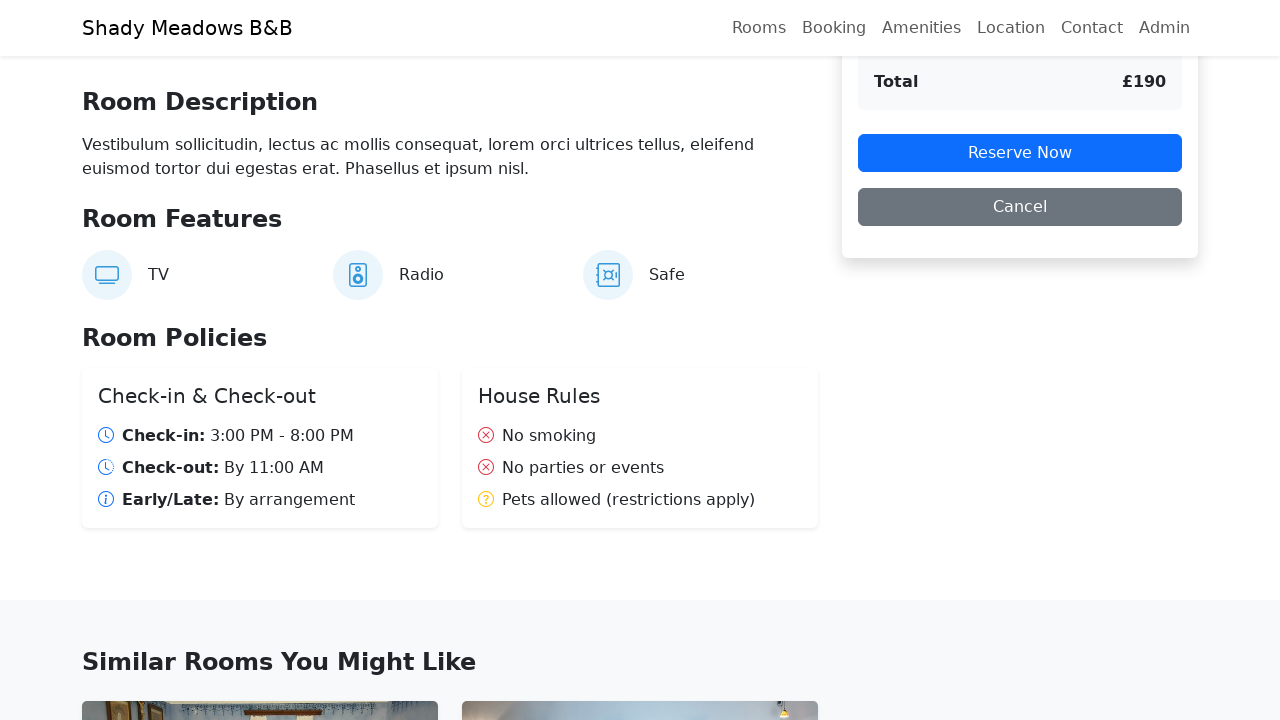

Clicked Reserve Now button without filling required form fields at (1020, 153) on button:has-text('Reserve Now')
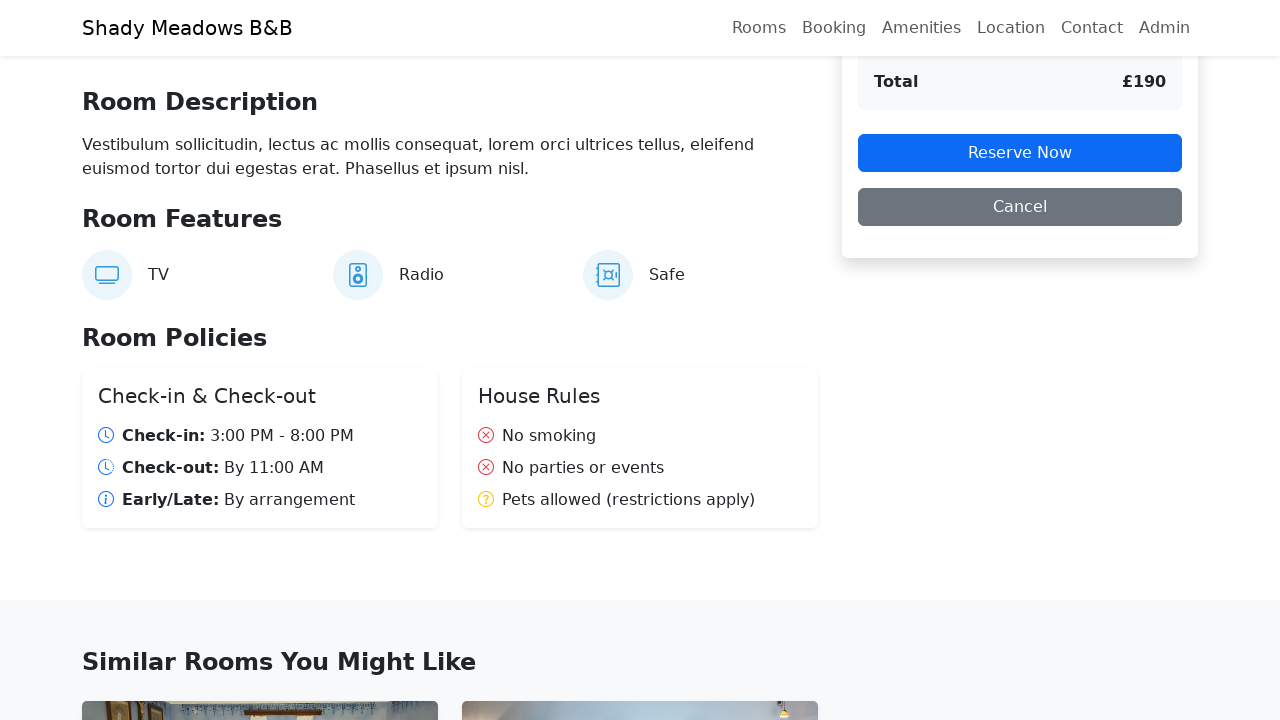

Waited for validation error messages to appear
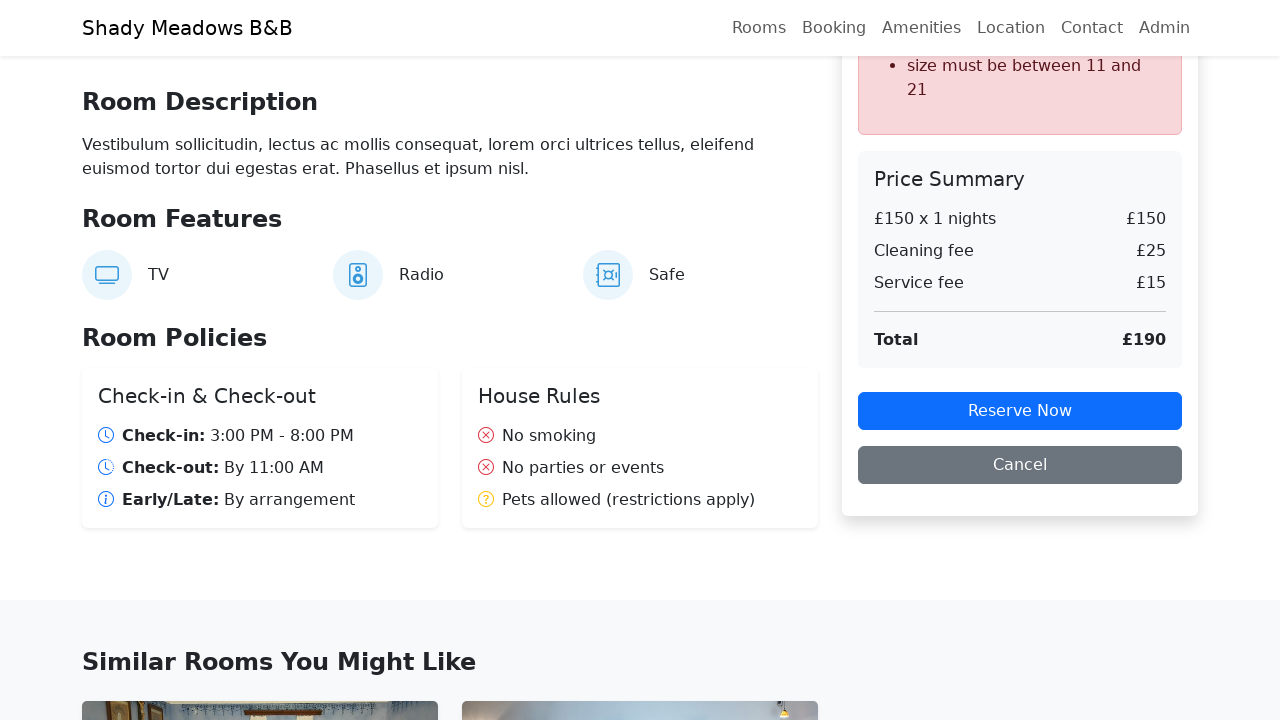

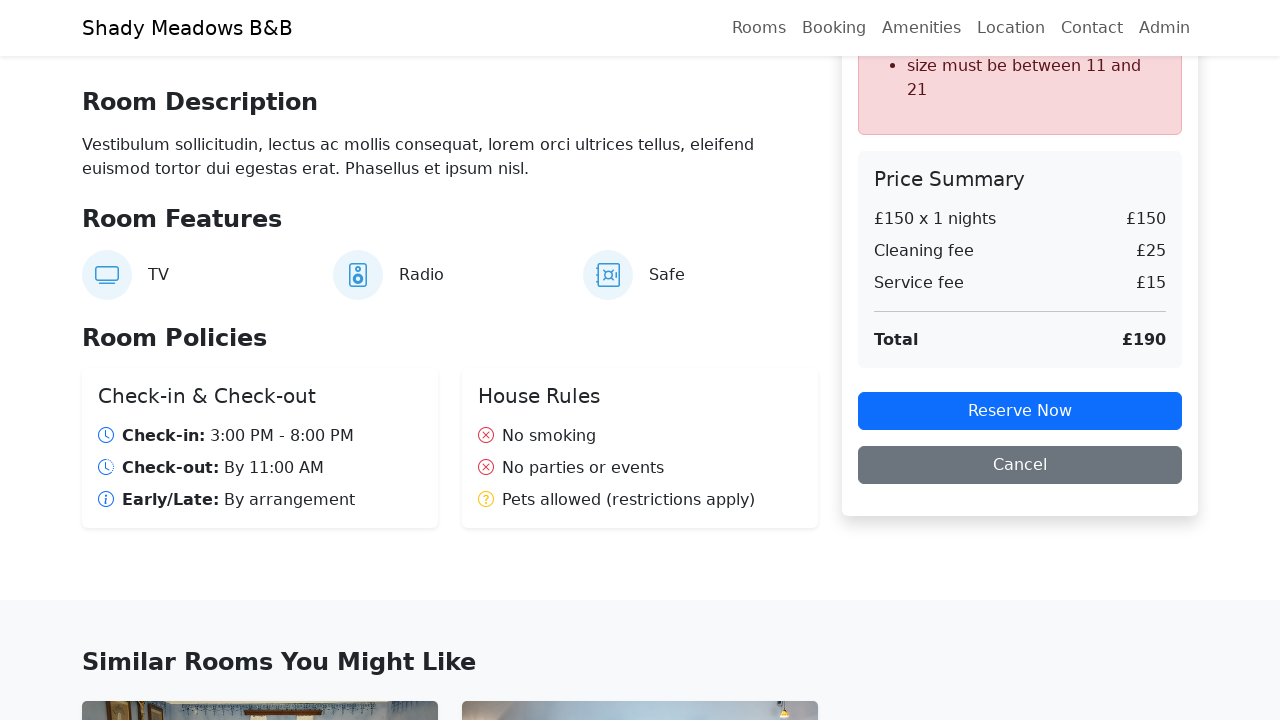